Opens the Flipkart homepage to verify the page loads successfully

Starting URL: https://www.flipkart.com/

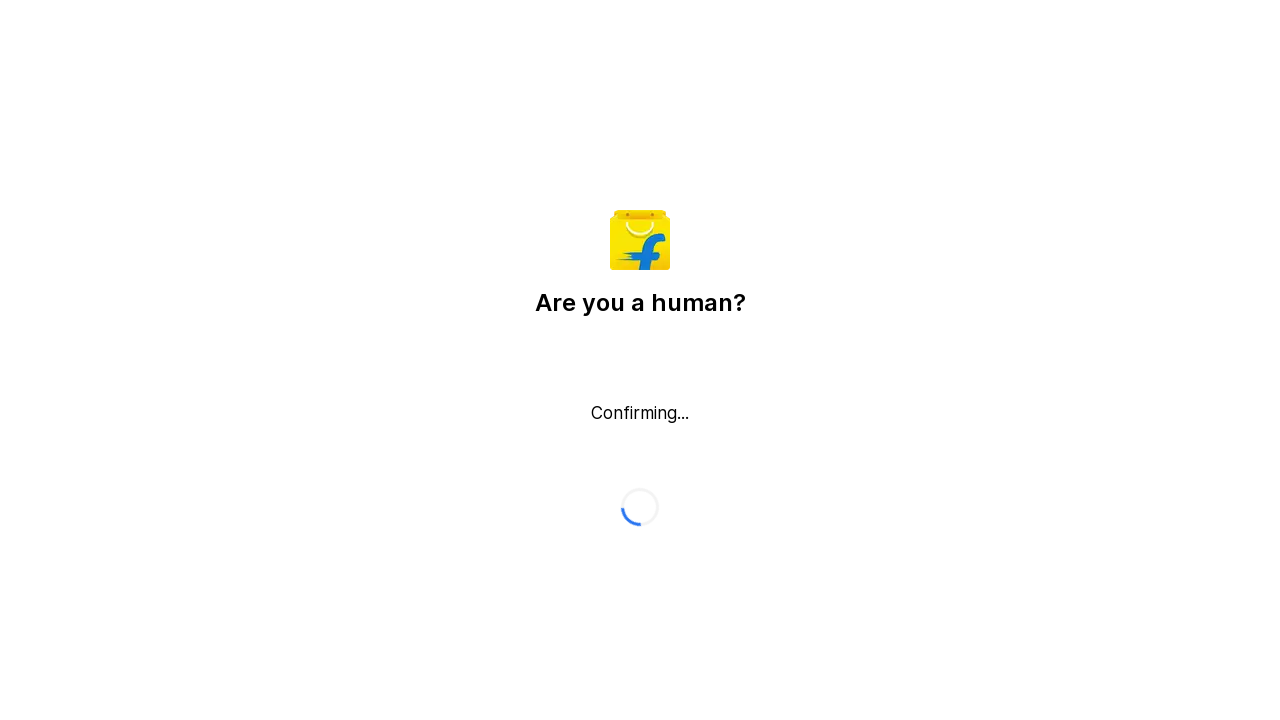

Waited for Flipkart homepage to load (domcontentloaded)
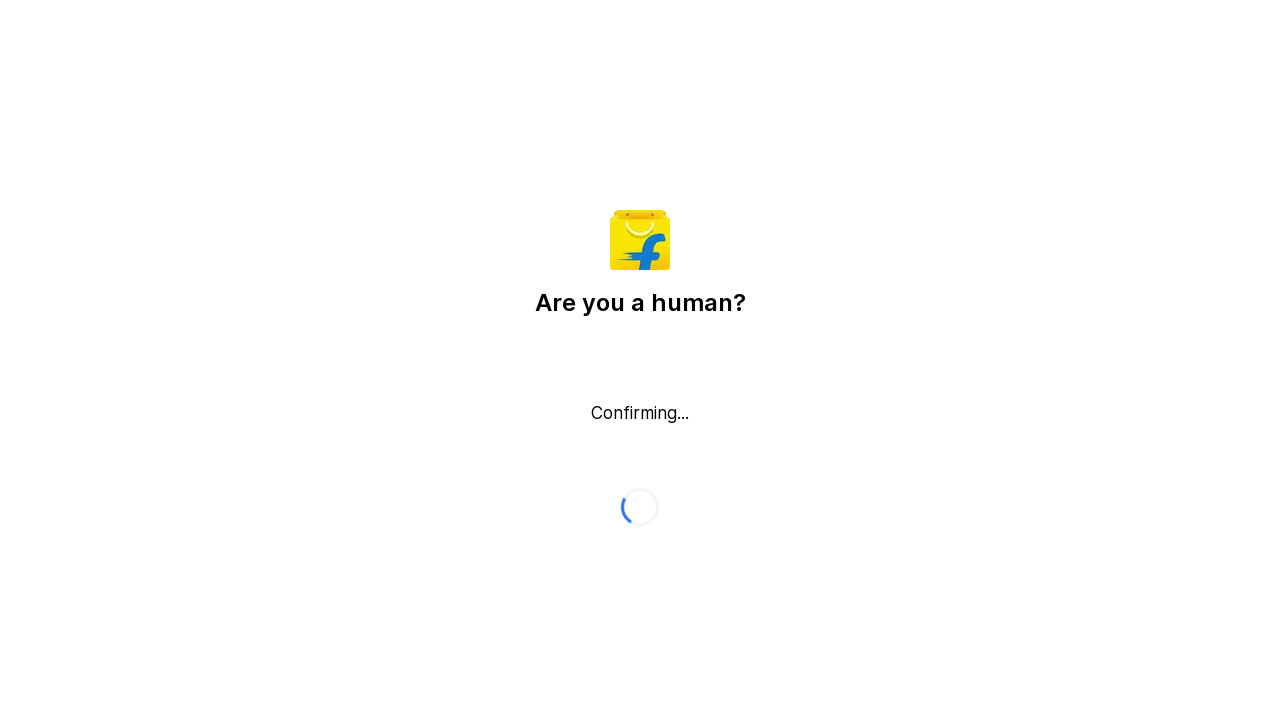

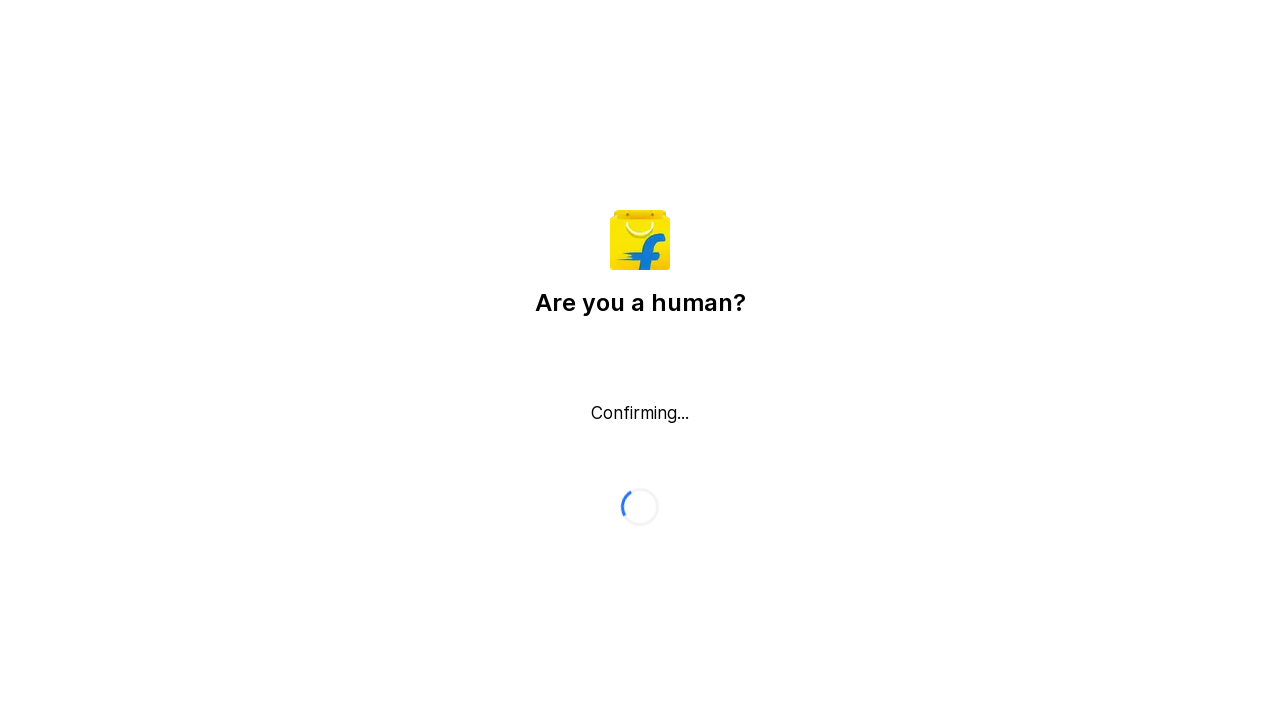